Tests frame handling by switching to an iframe and interacting with elements inside it

Starting URL: http://demo.automationtesting.in/Frames.html

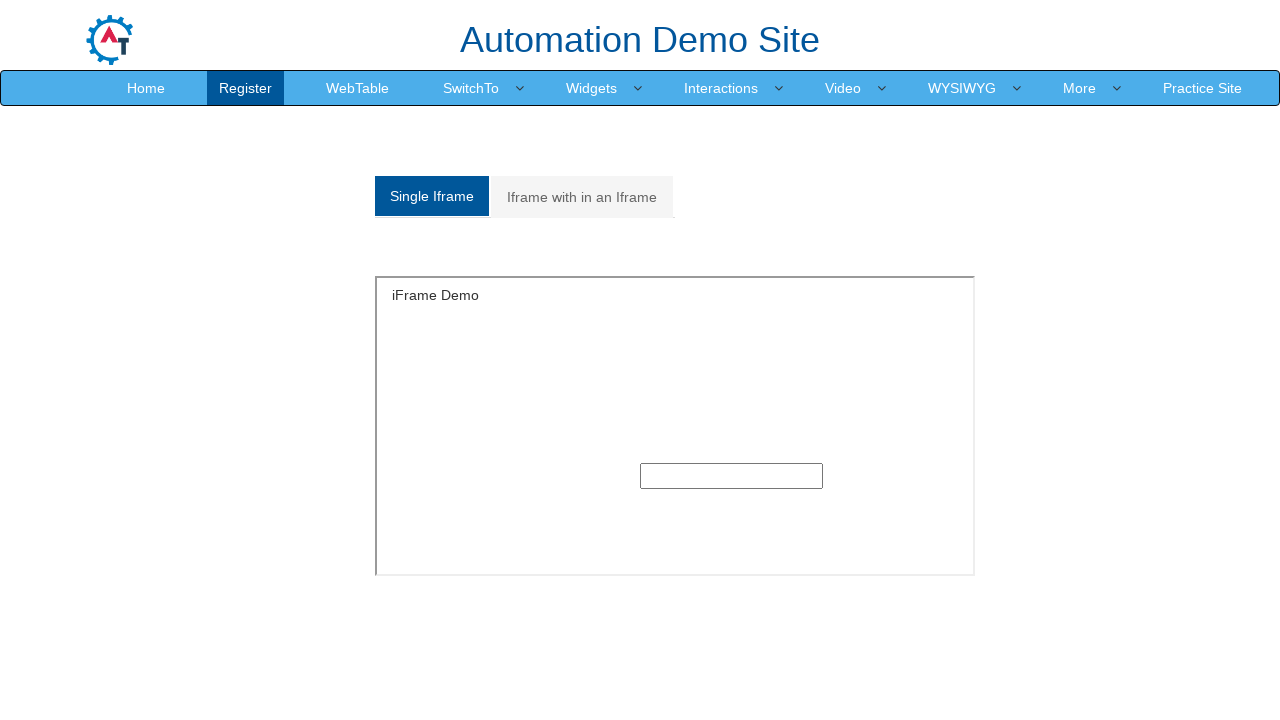

Located the first iframe on the page
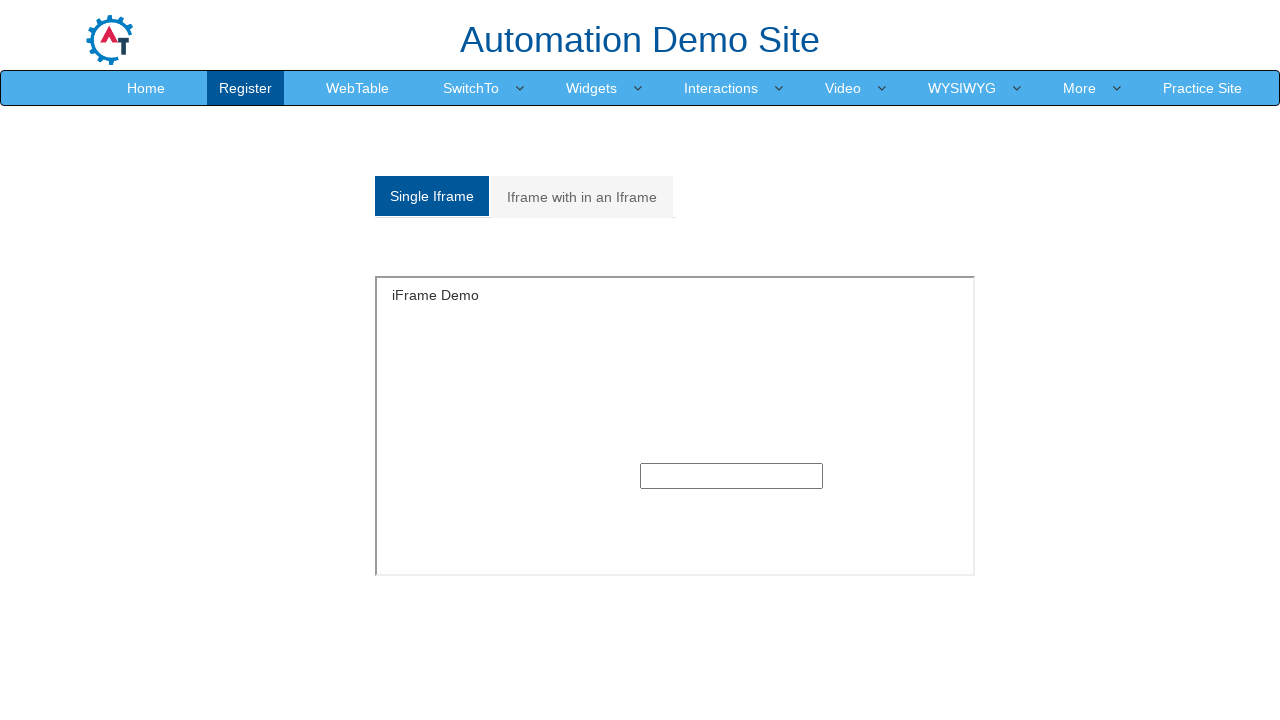

Filled the input field inside the iframe with 'Lucky' on iframe >> nth=0 >> internal:control=enter-frame >> xpath=/html/body/section/div/
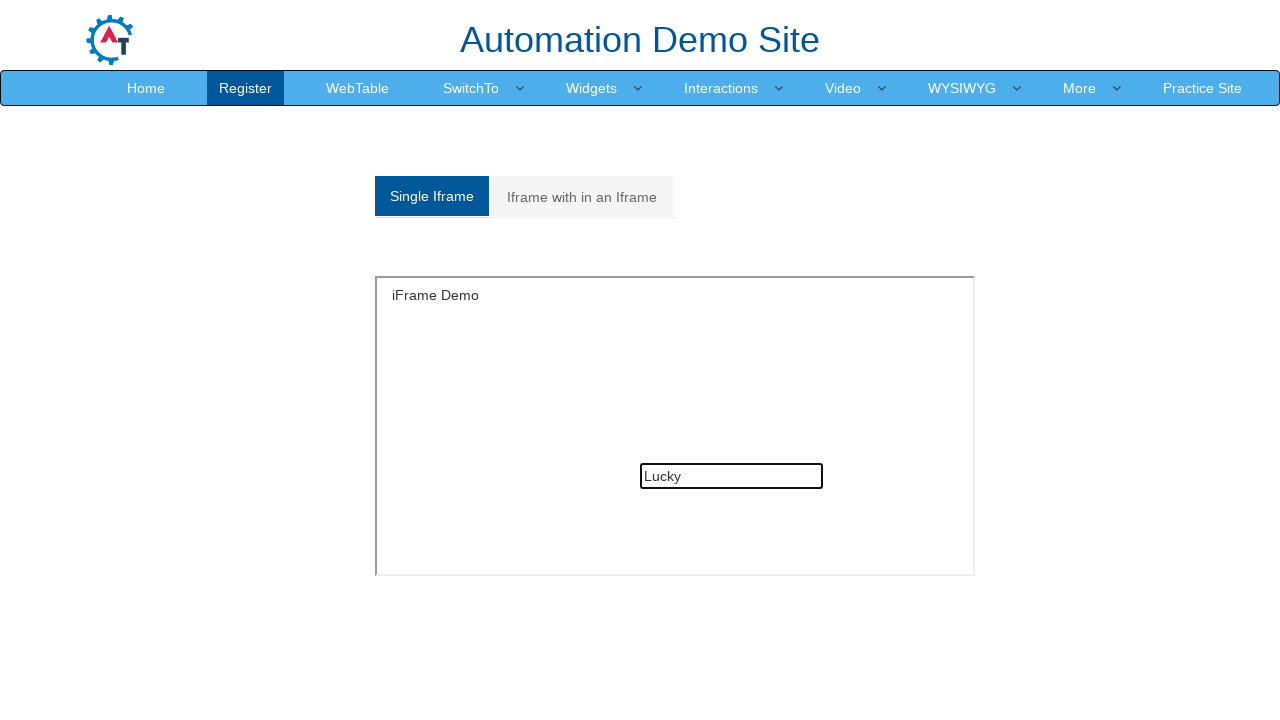

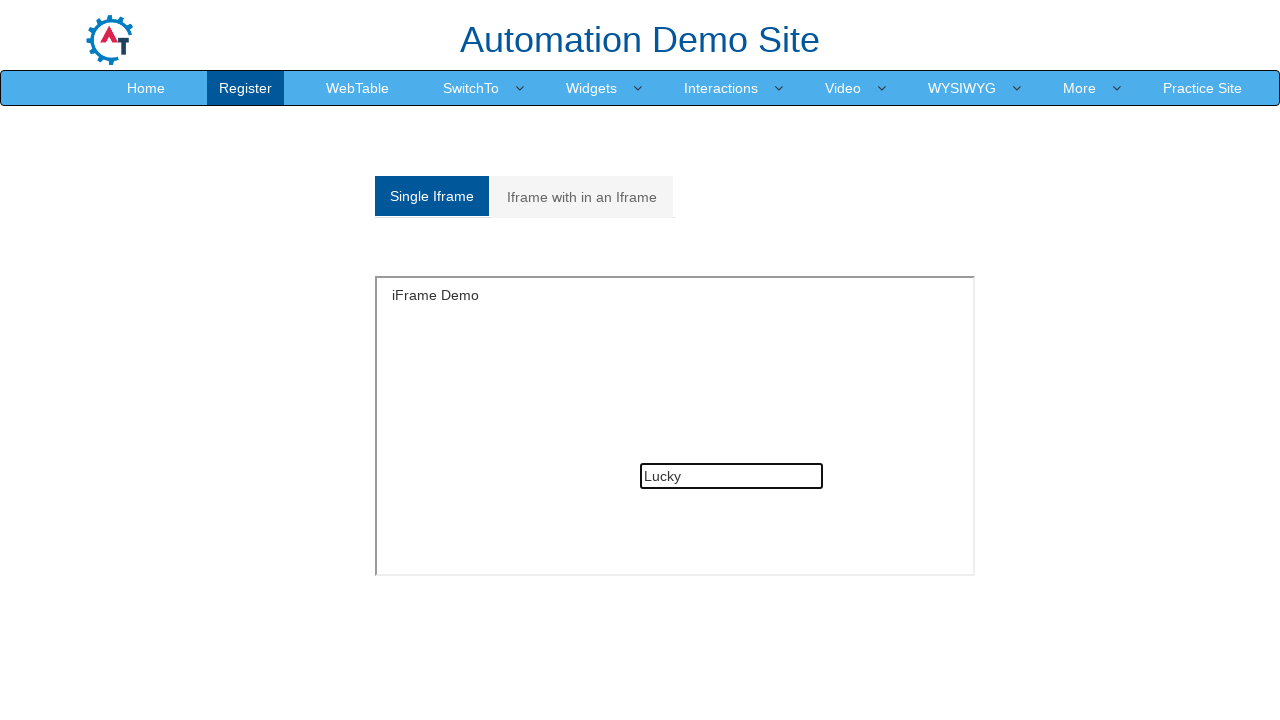